Tests mobile responsiveness on iPhone 12 viewport by checking for horizontal overflow issues

Starting URL: https://dev.voice-korea.com/en/

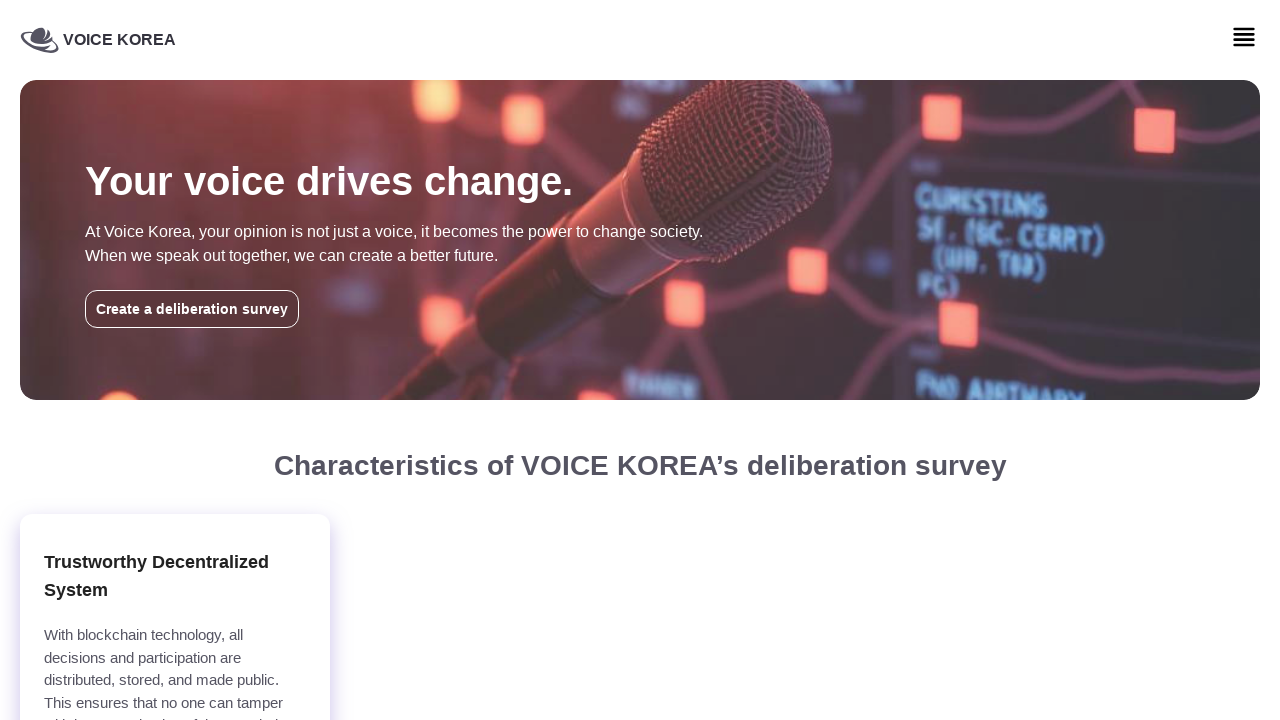

Set viewport to iPhone 12 dimensions (390x844)
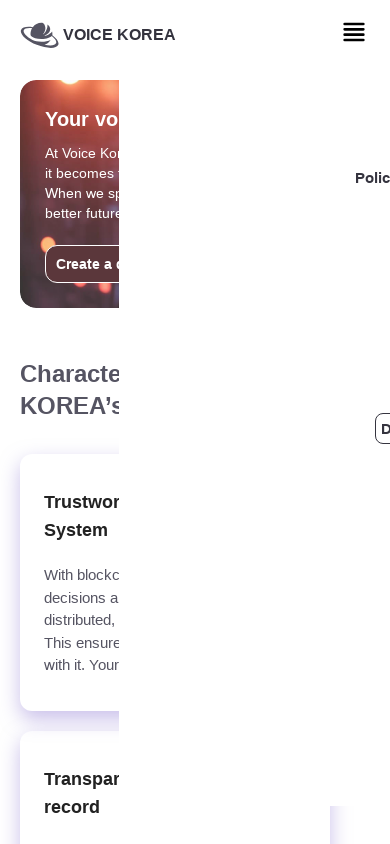

Reloaded page with iPhone 12 viewport
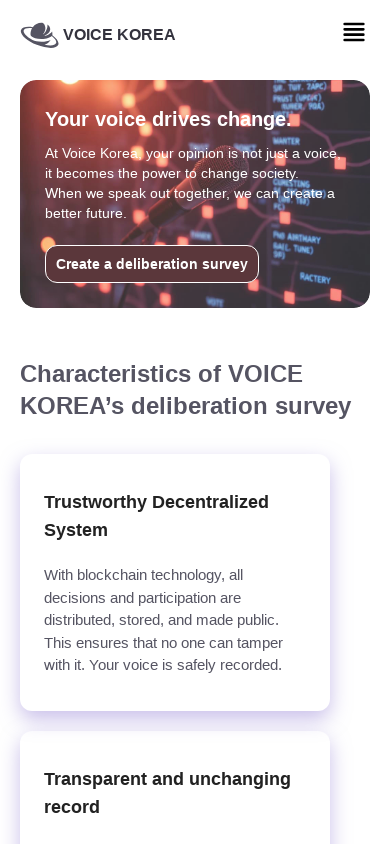

Evaluated horizontal overflow check on iPhone 12 viewport
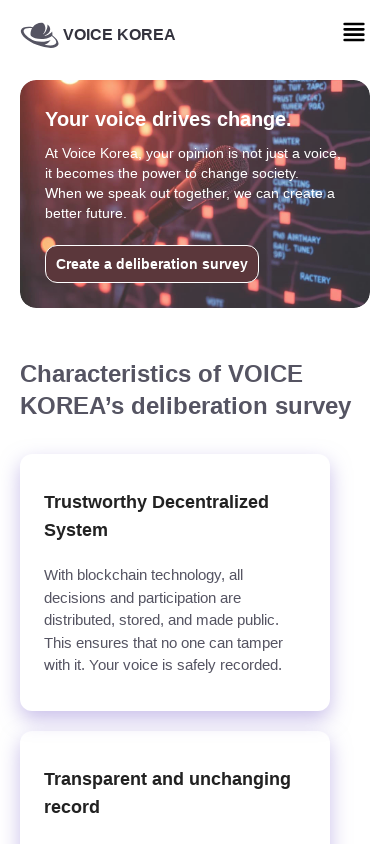

Verified no horizontal overflow on iPhone 12 - responsive design test passed
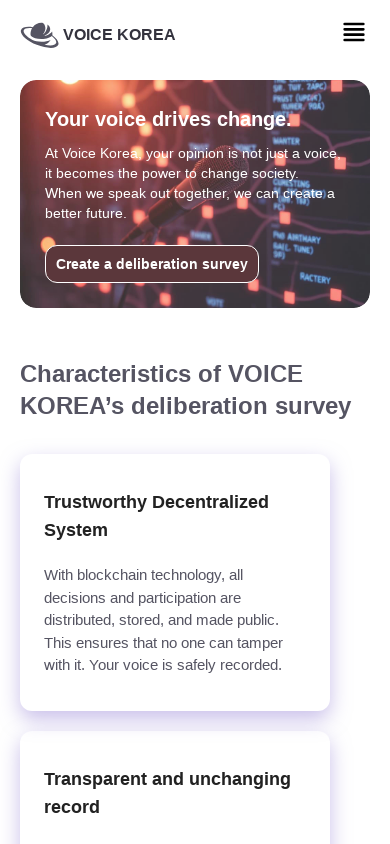

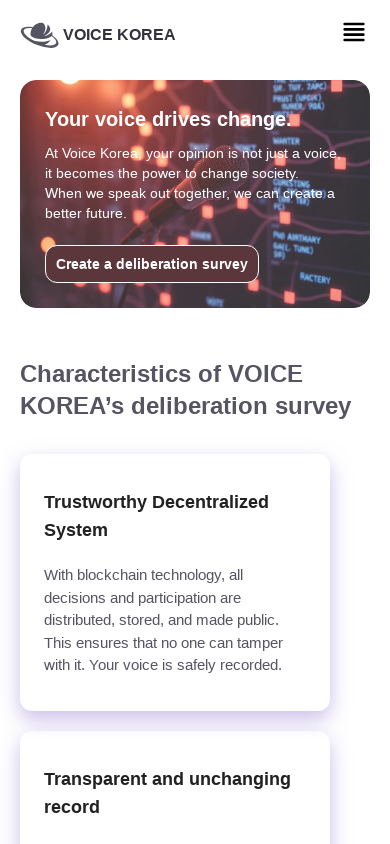